Tests store search functionality by searching for different product terms and verifying search results are displayed

Starting URL: https://kodilla.com/pl/test/store

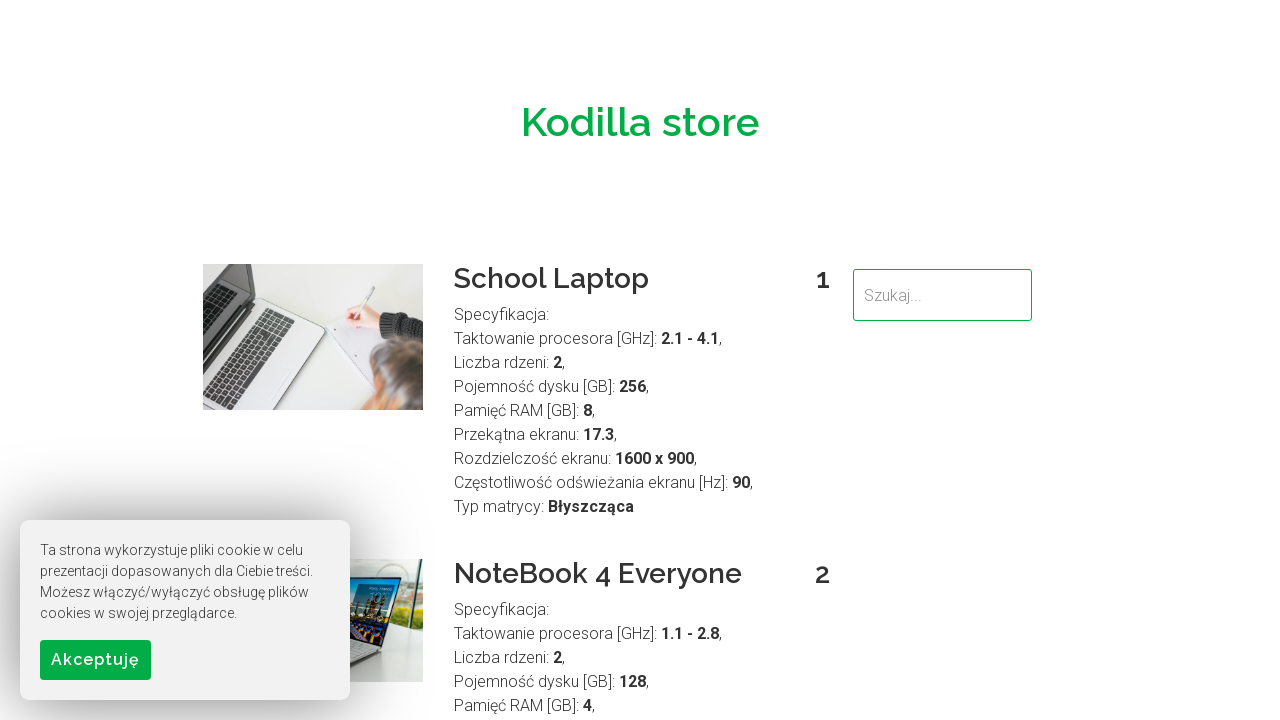

Cleared search field on #searchField
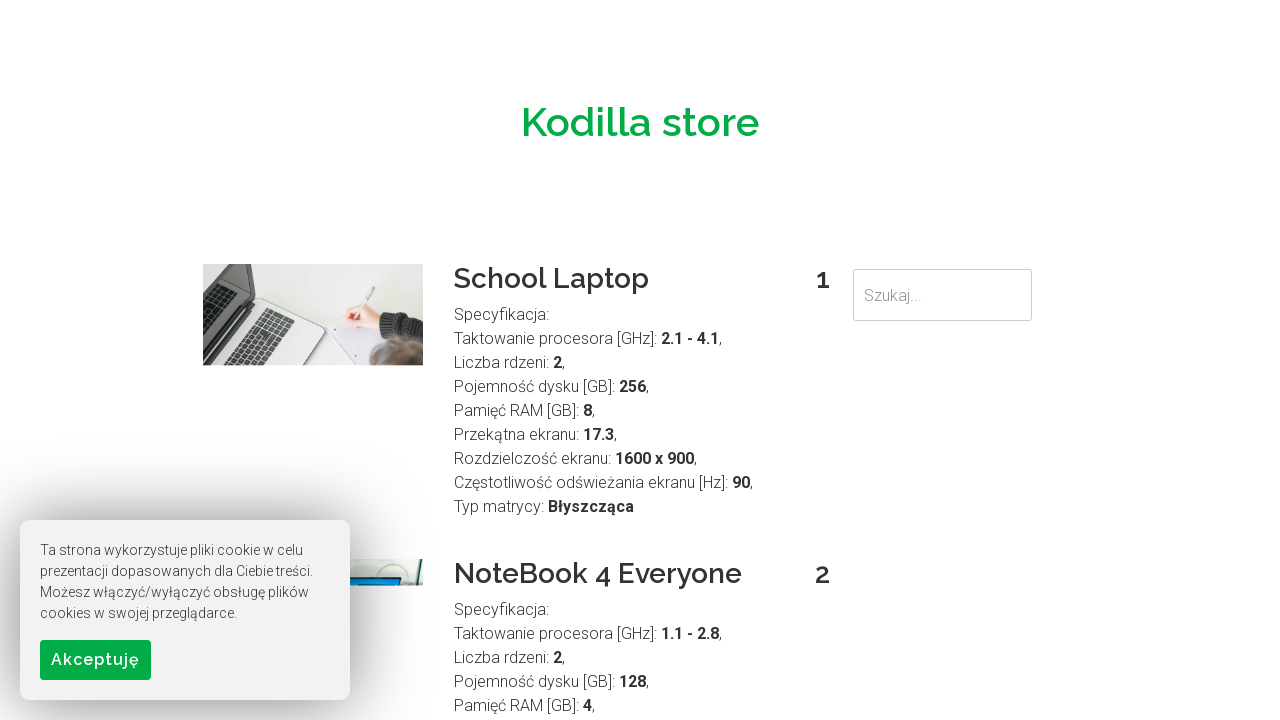

Filled search field with 'Laptop' on #searchField
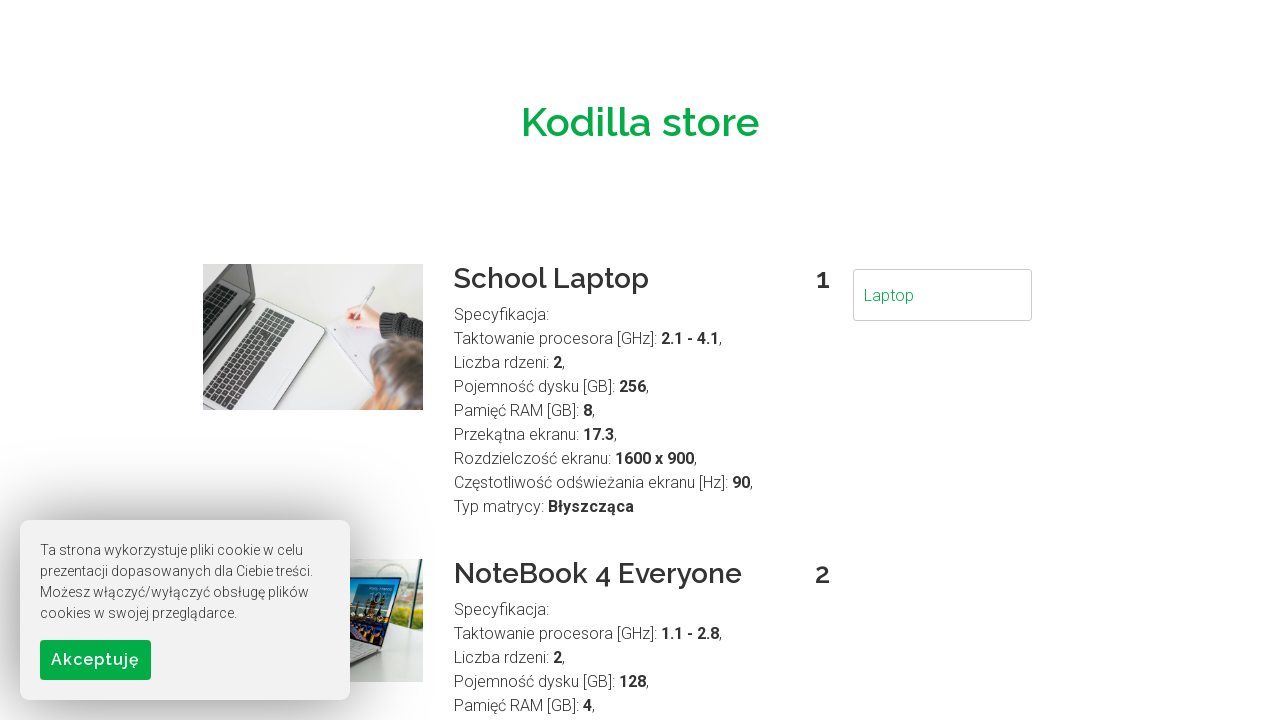

Pressed Enter to search for 'Laptop' on #searchField
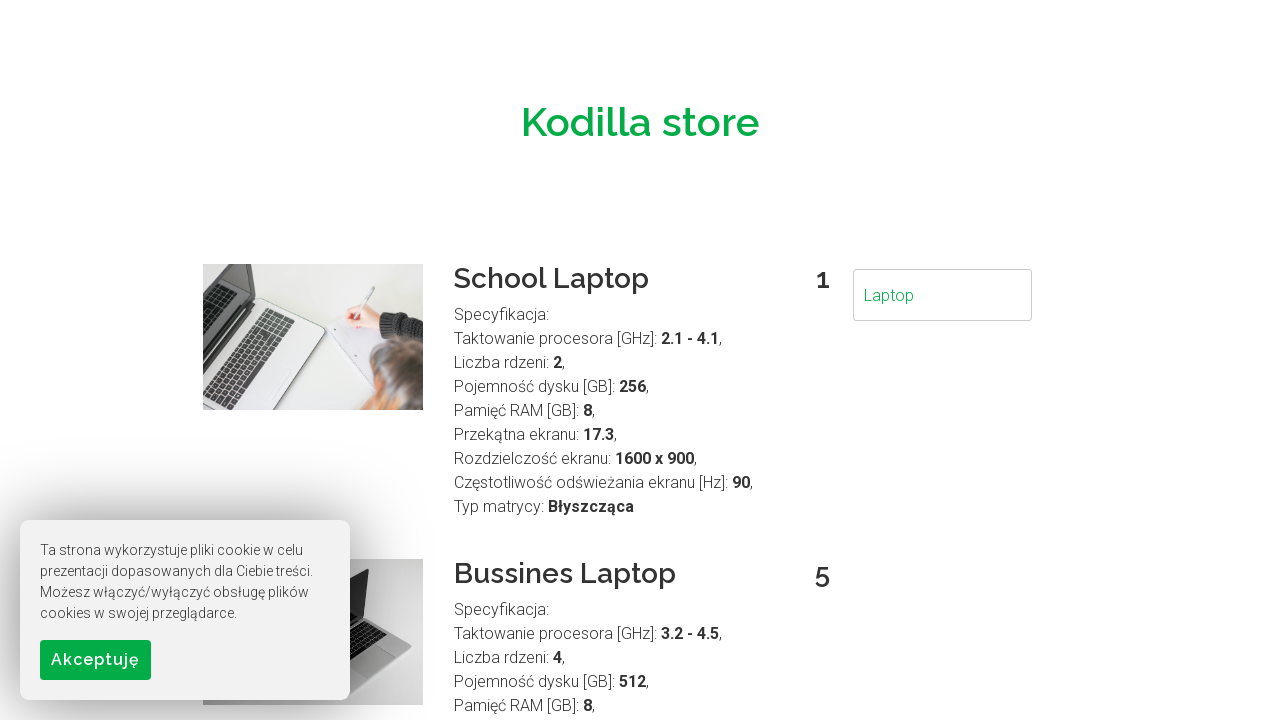

Search results for 'Laptop' loaded
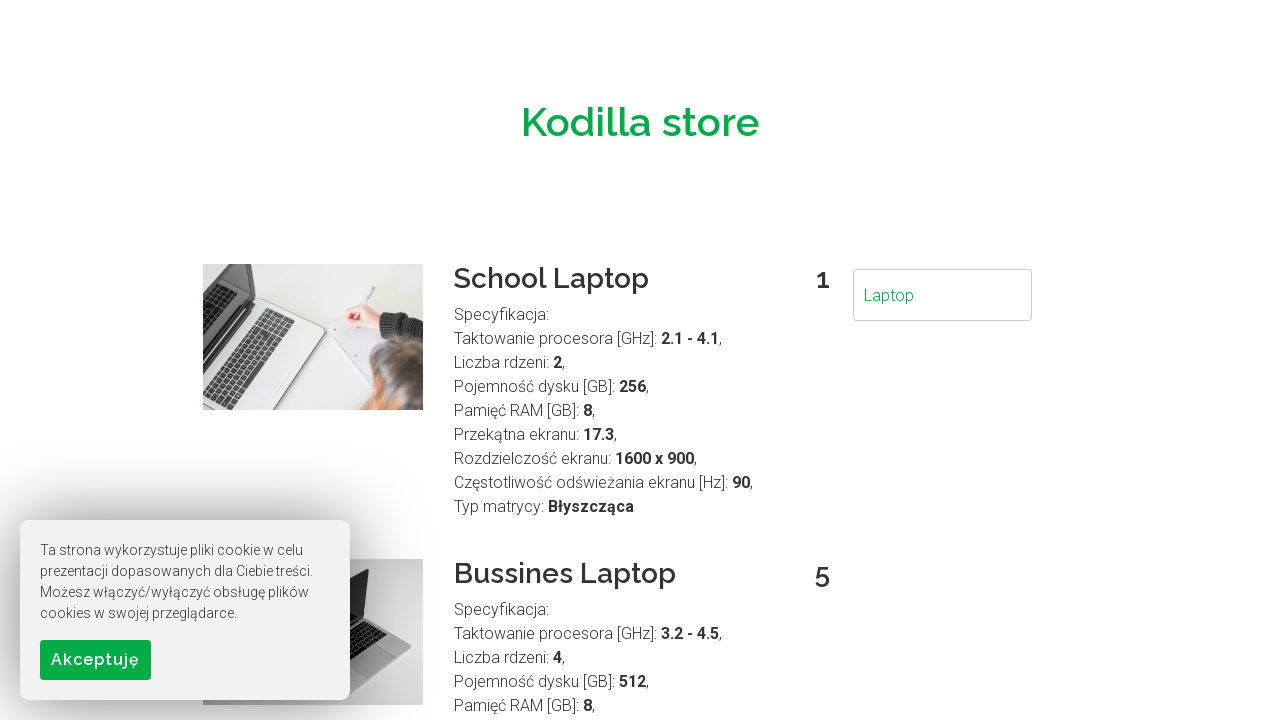

Verified 3 results displayed for 'Laptop'
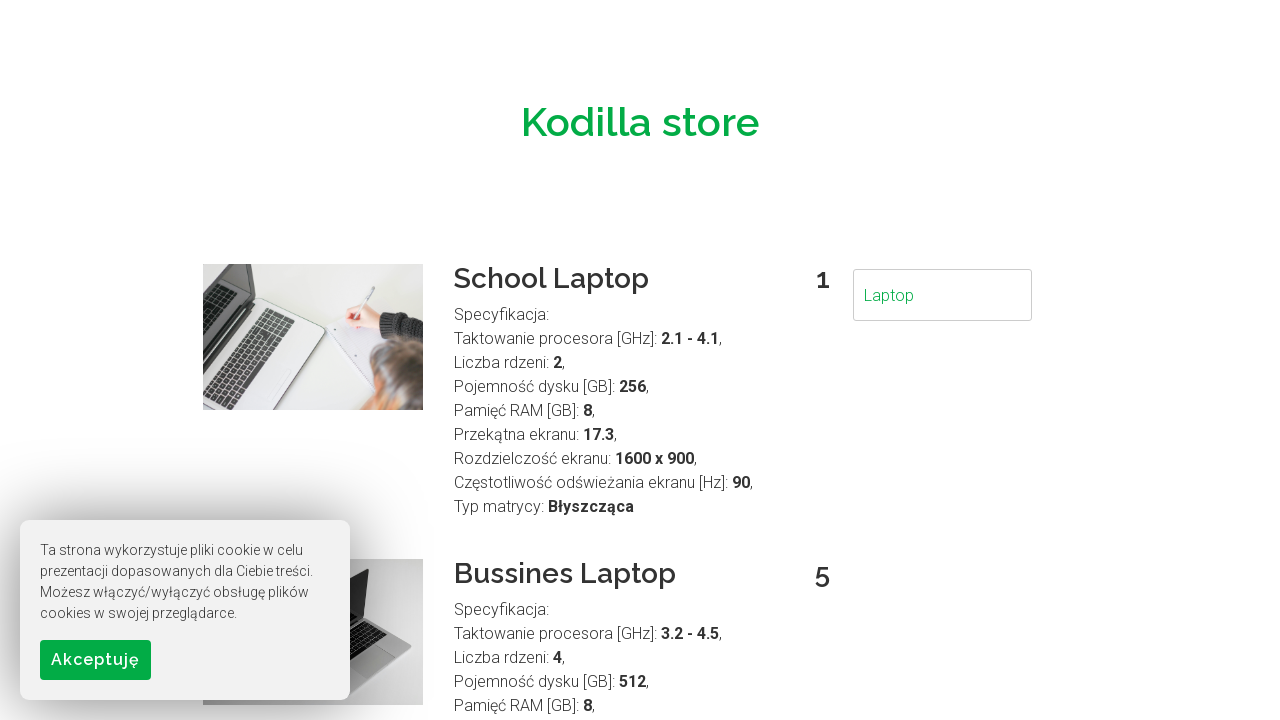

Cleared search field on #searchField
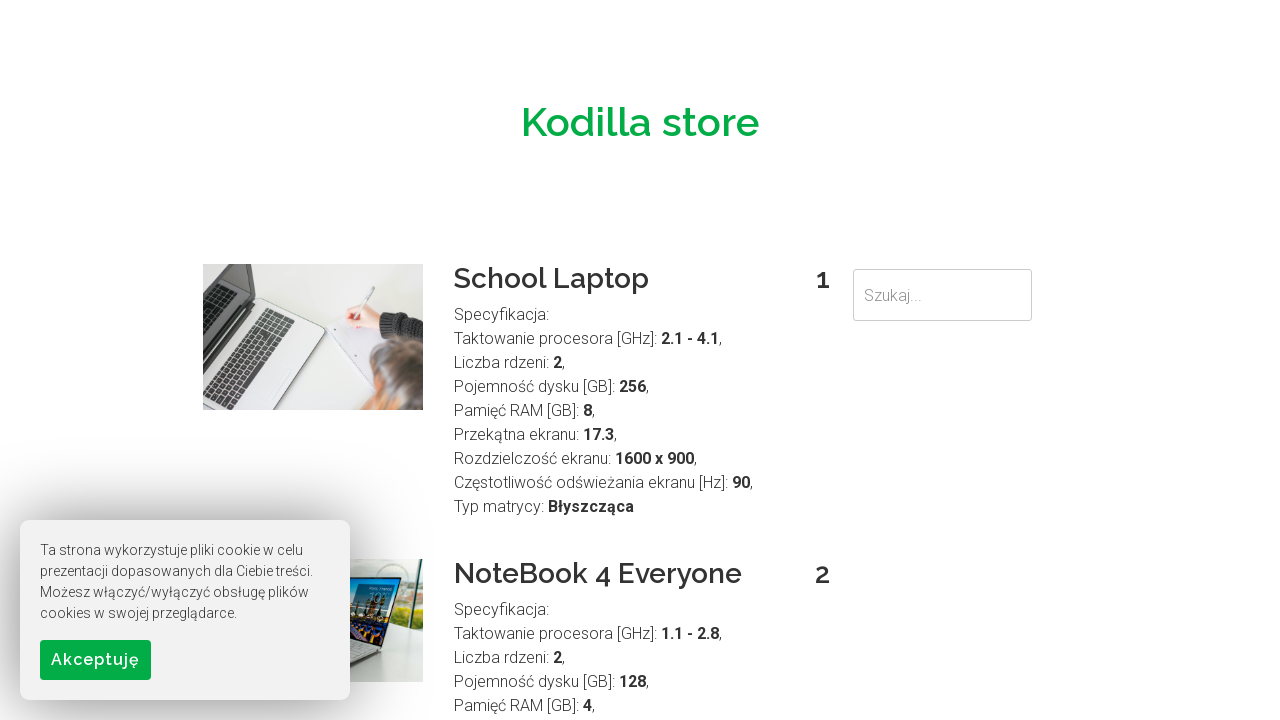

Filled search field with 'NoteBook' on #searchField
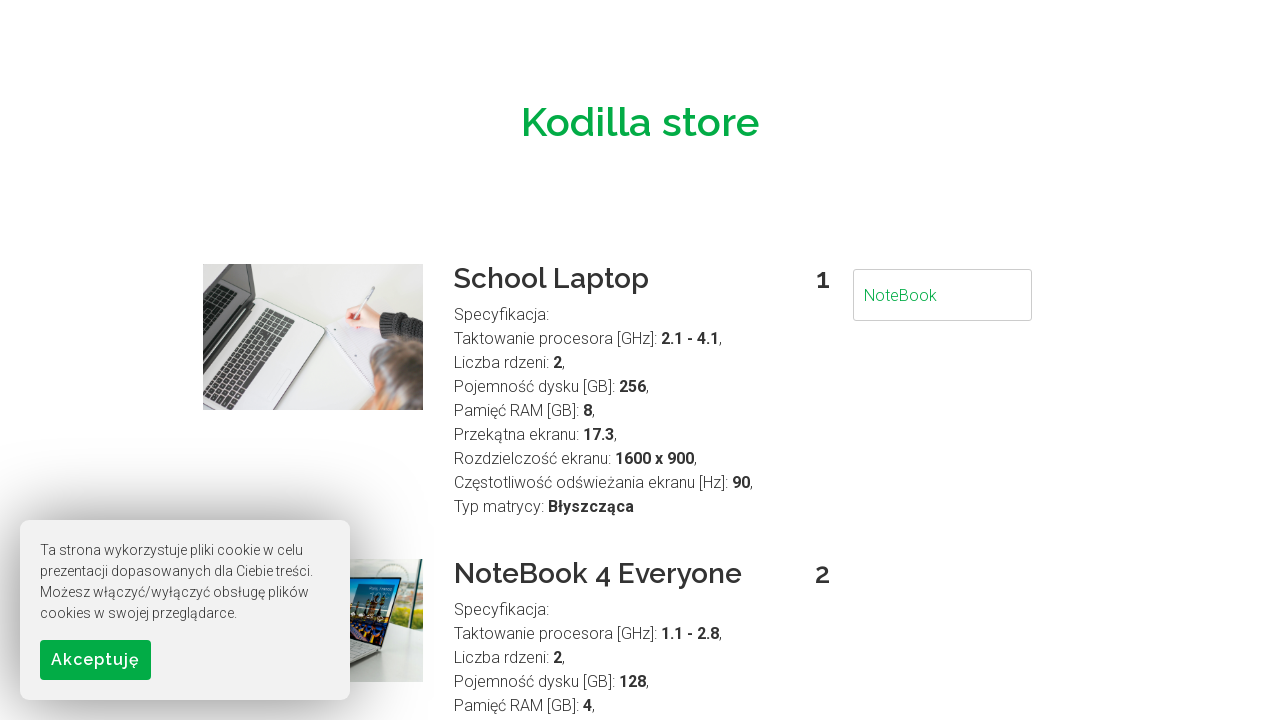

Pressed Enter to search for 'NoteBook' on #searchField
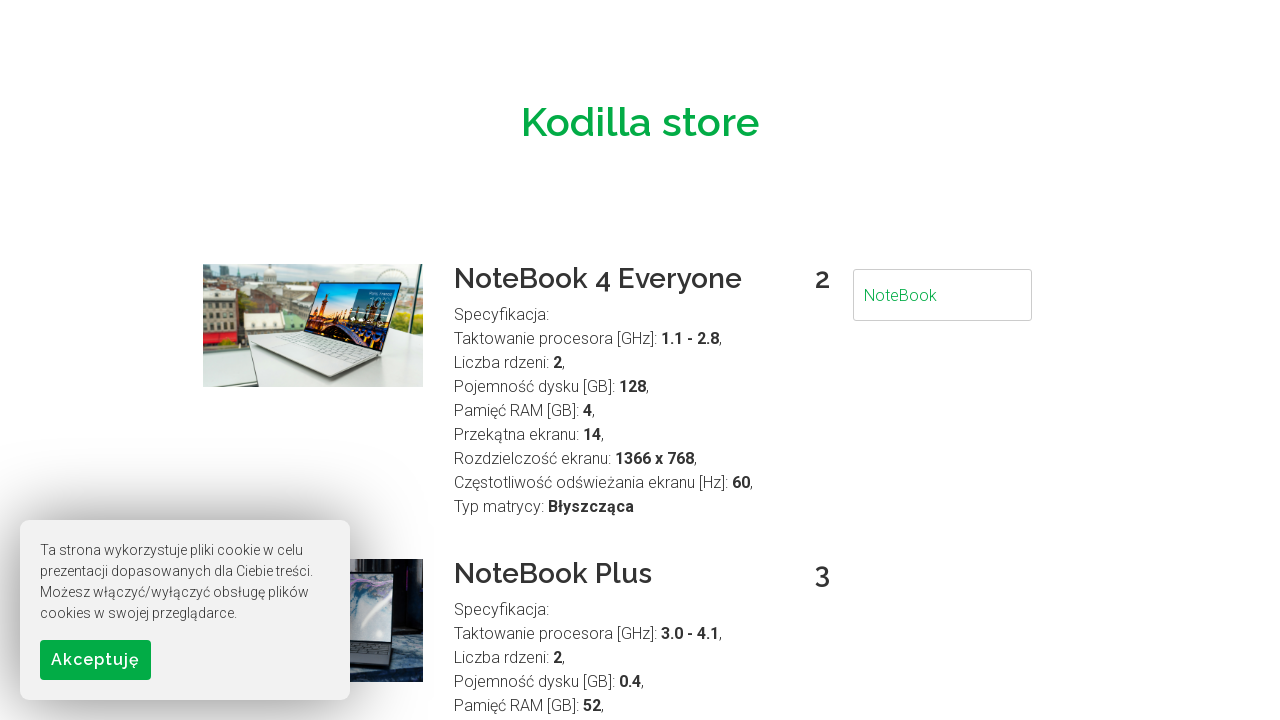

Search results for 'NoteBook' loaded
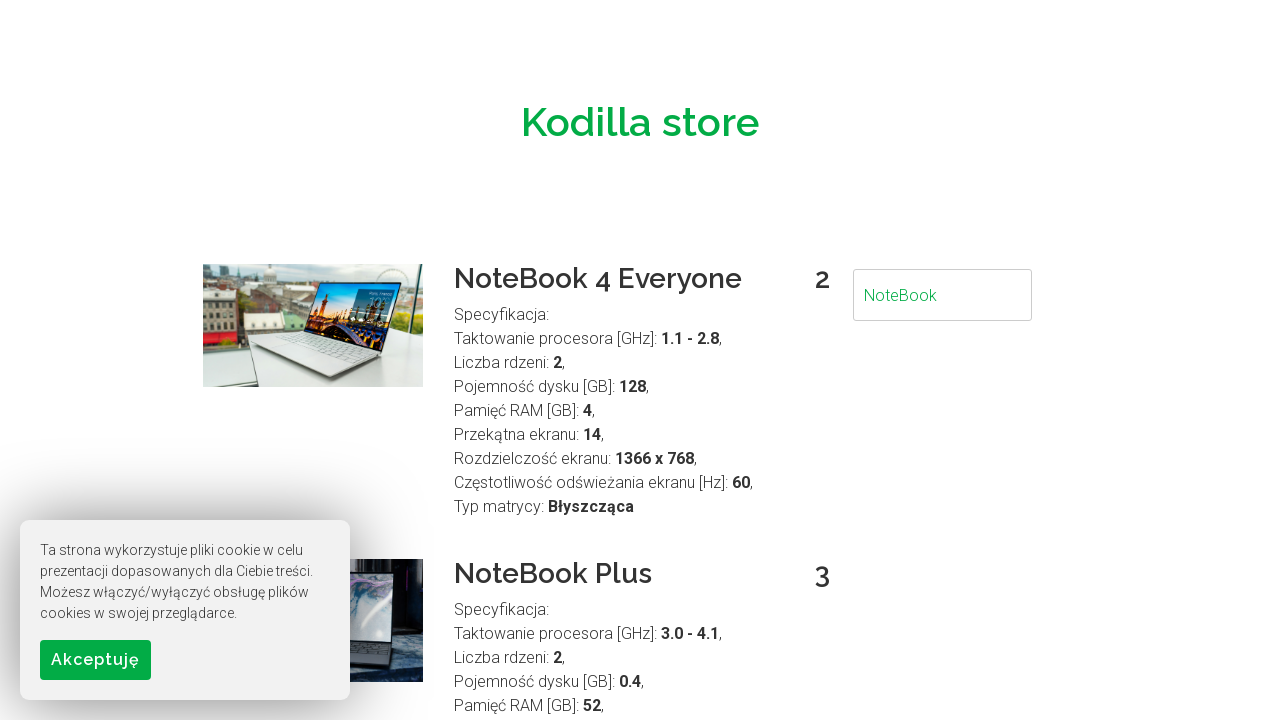

Verified 2 results displayed for 'NoteBook'
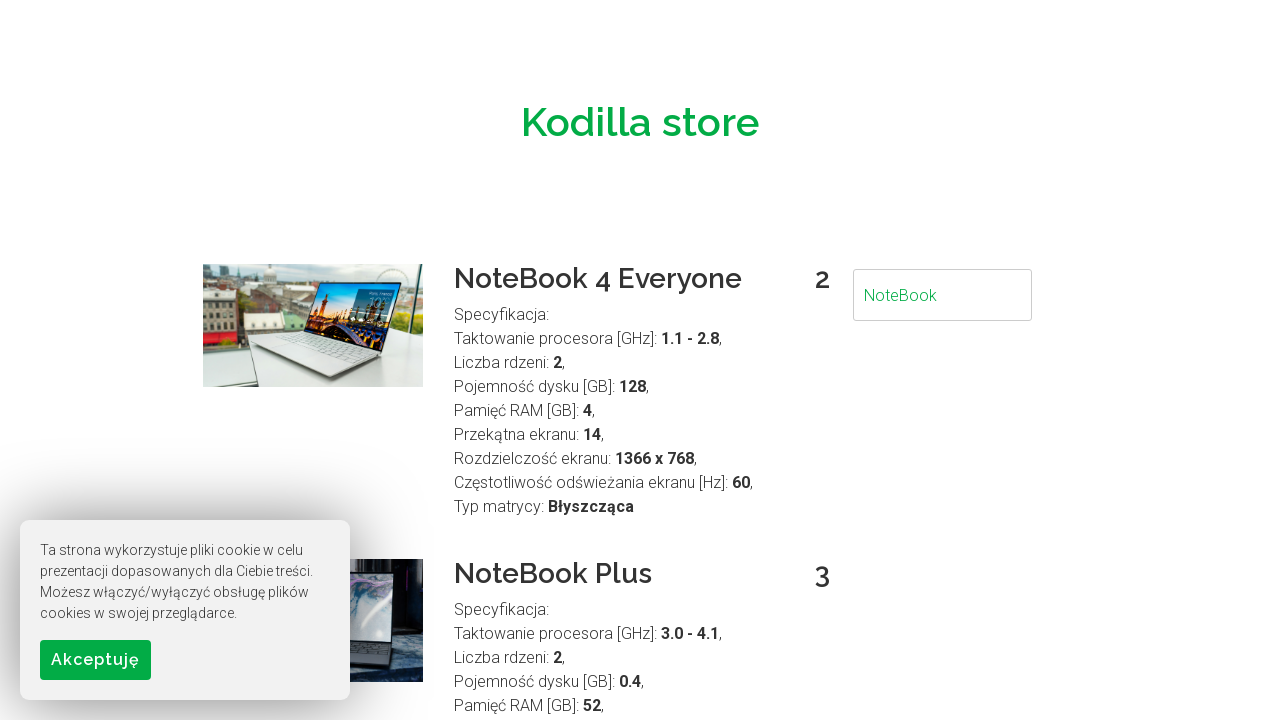

Cleared search field on #searchField
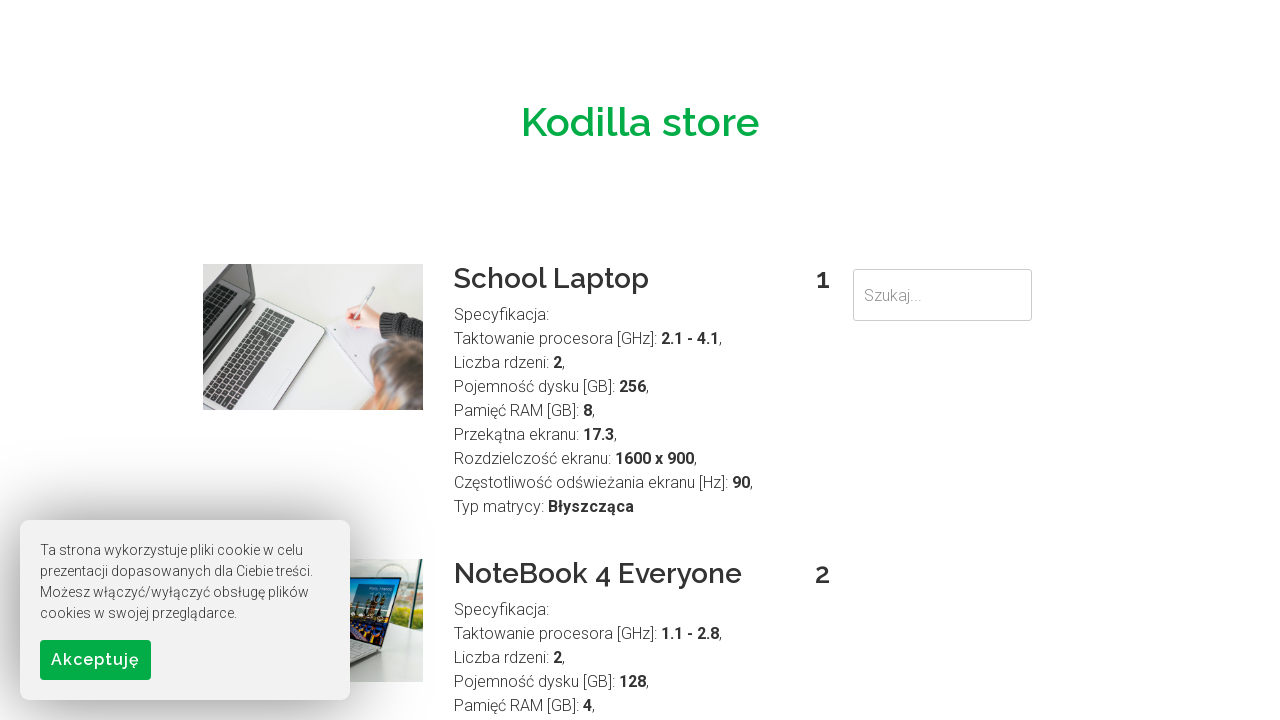

Filled search field with 'Gaming' on #searchField
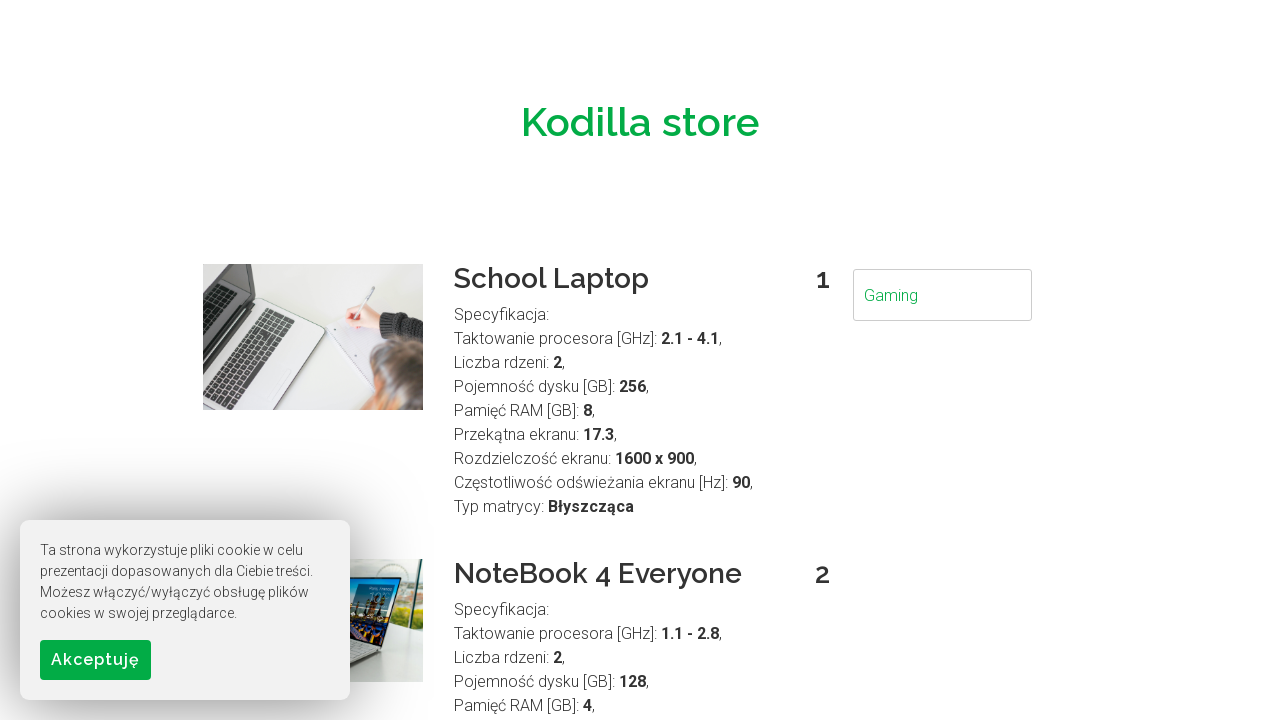

Pressed Enter to search for 'Gaming' on #searchField
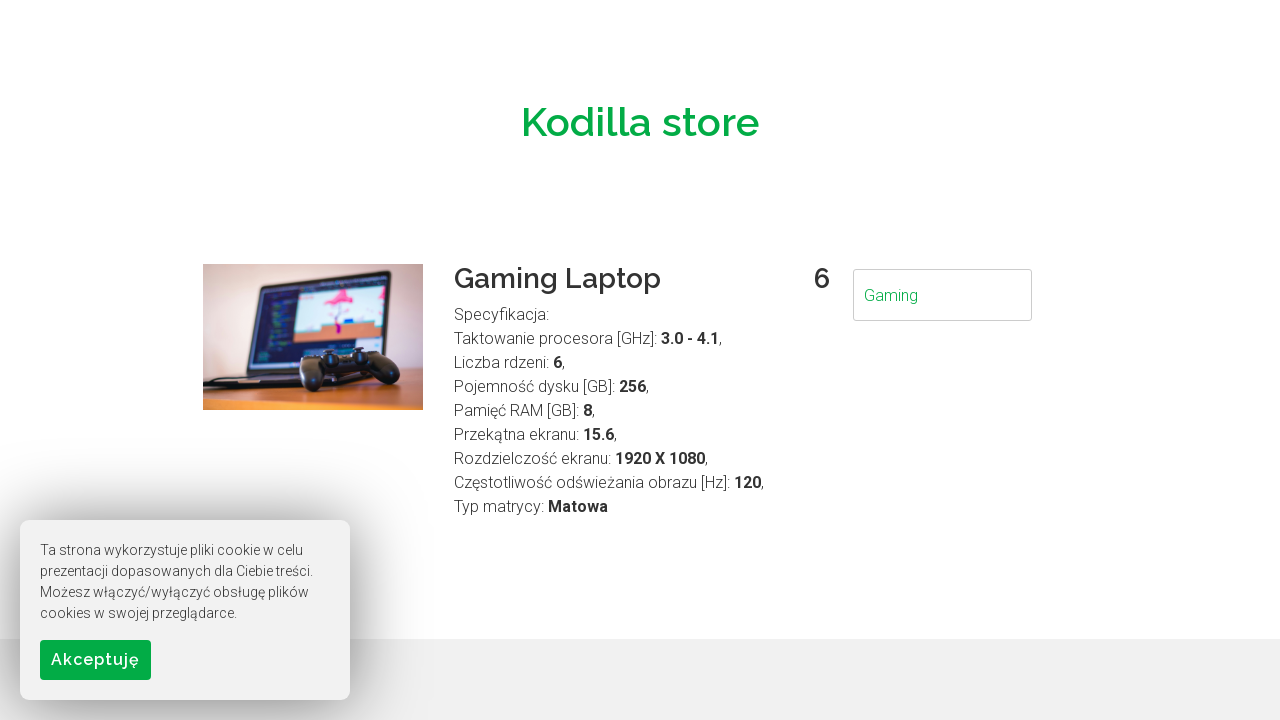

Search results for 'Gaming' loaded
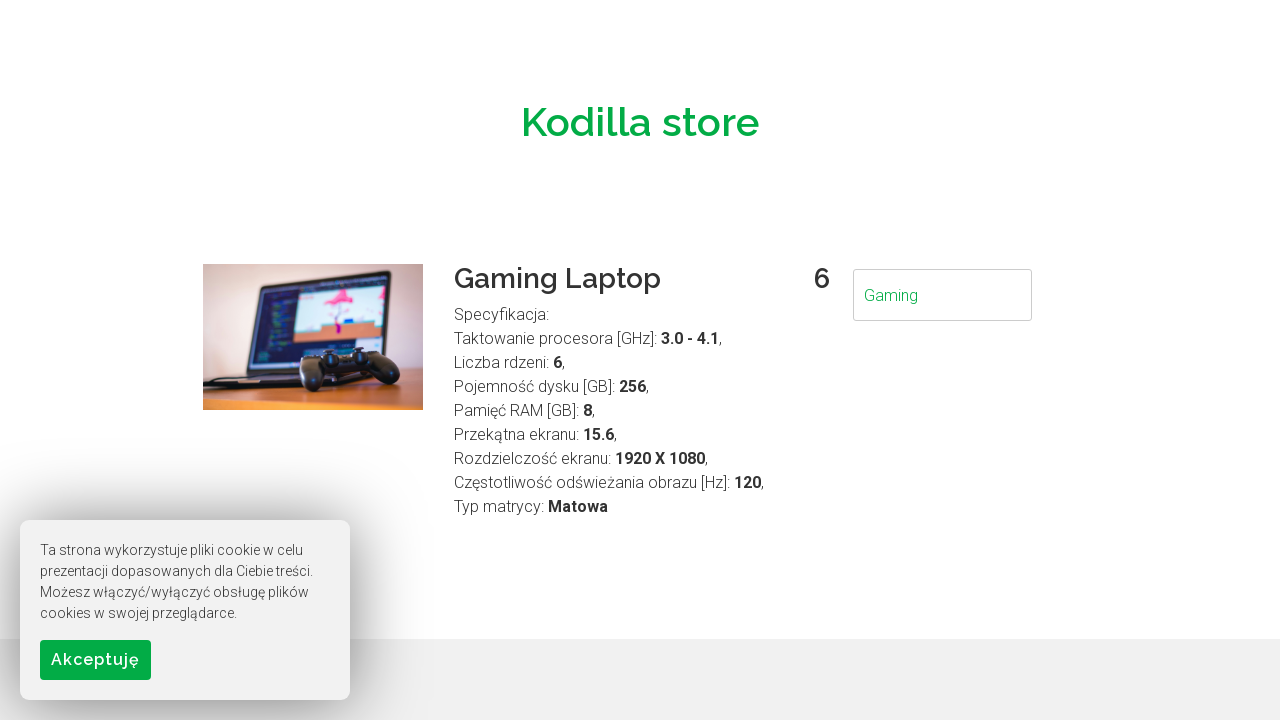

Verified 1 result displayed for 'Gaming'
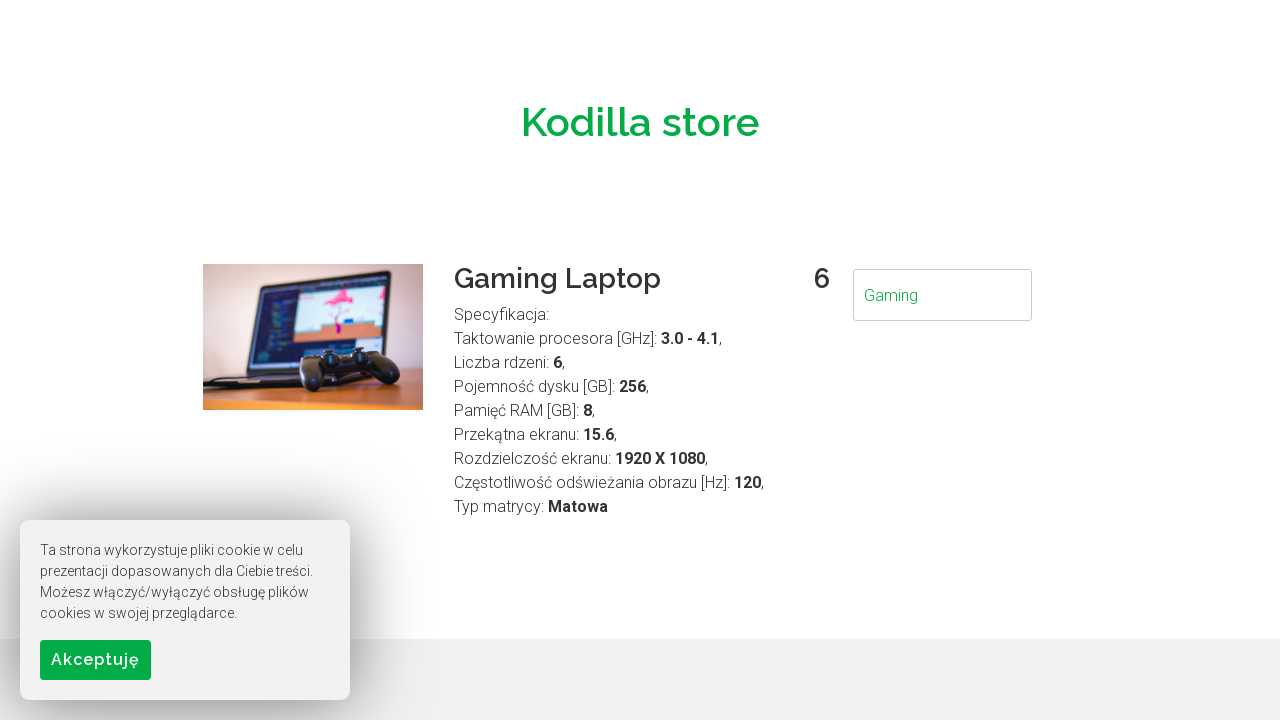

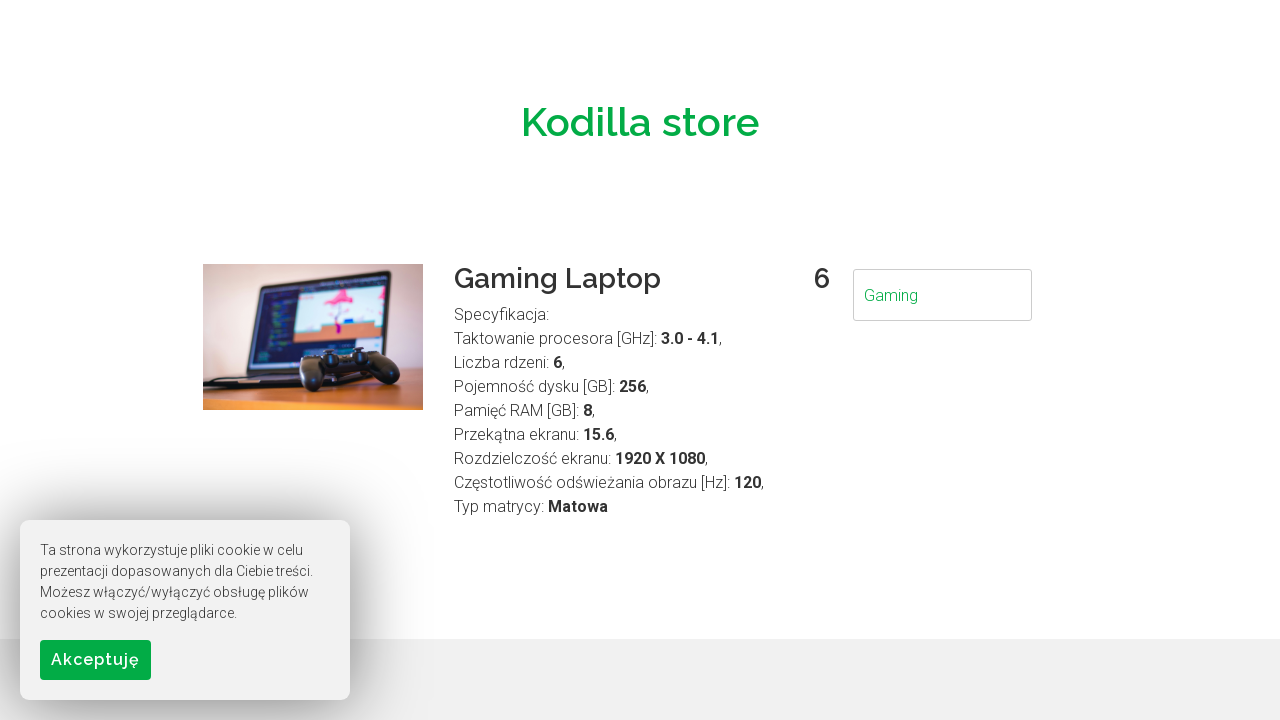